Tests window handling functionality by navigating to a page, maximizing the browser, and clicking an "Open" button to trigger window/popup behavior

Starting URL: https://www.leafground.com/window.xhtml

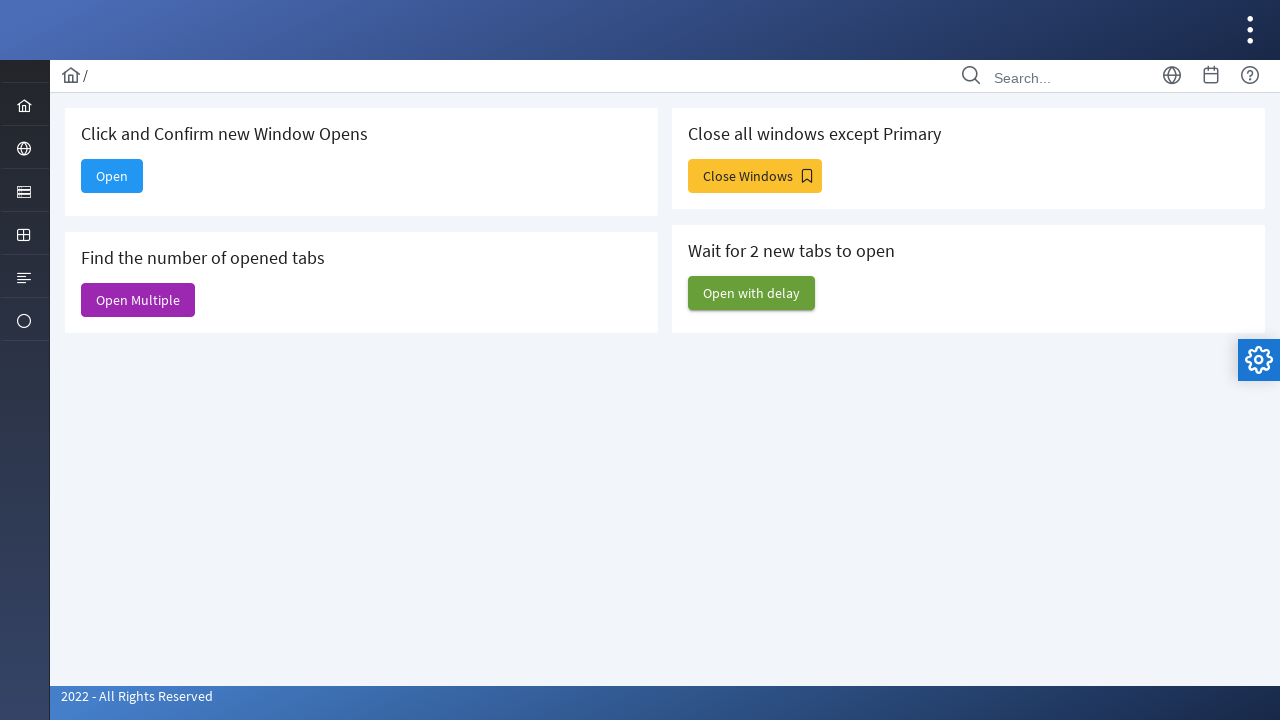

Clicked the Open button to trigger window/popup behavior at (112, 176) on button[type='button']
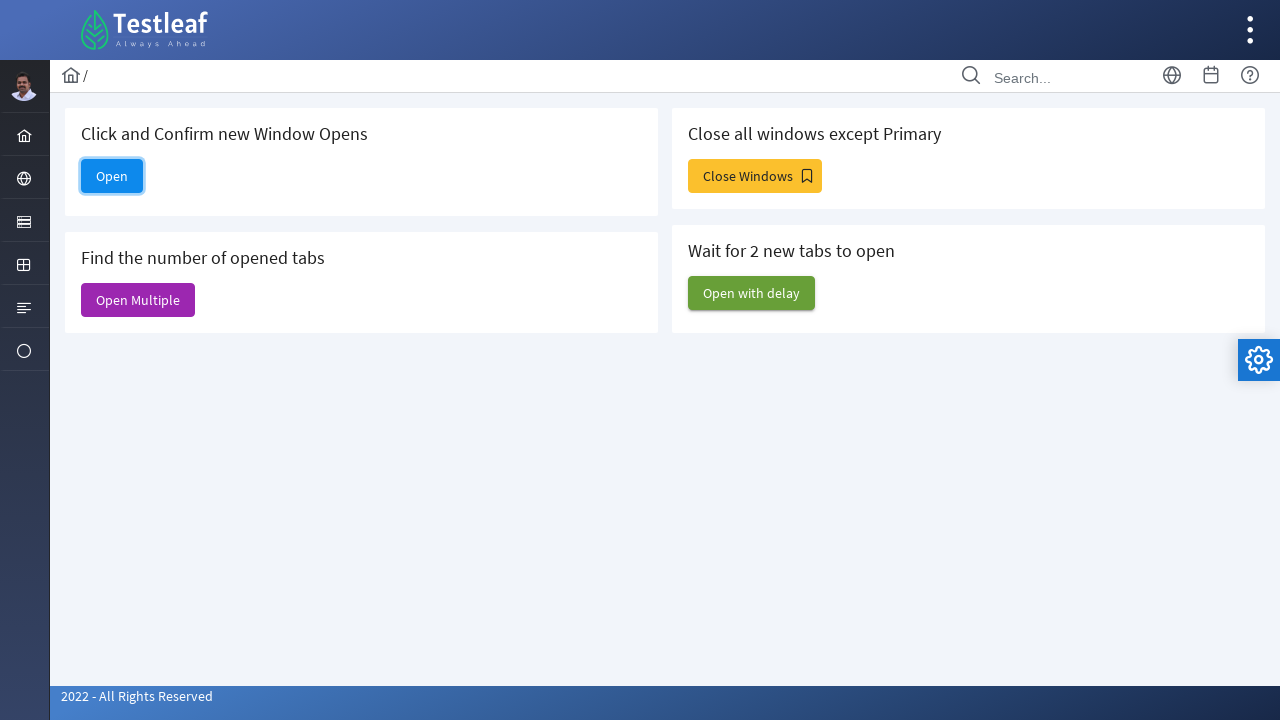

Waited 1 second for new window/popup to appear
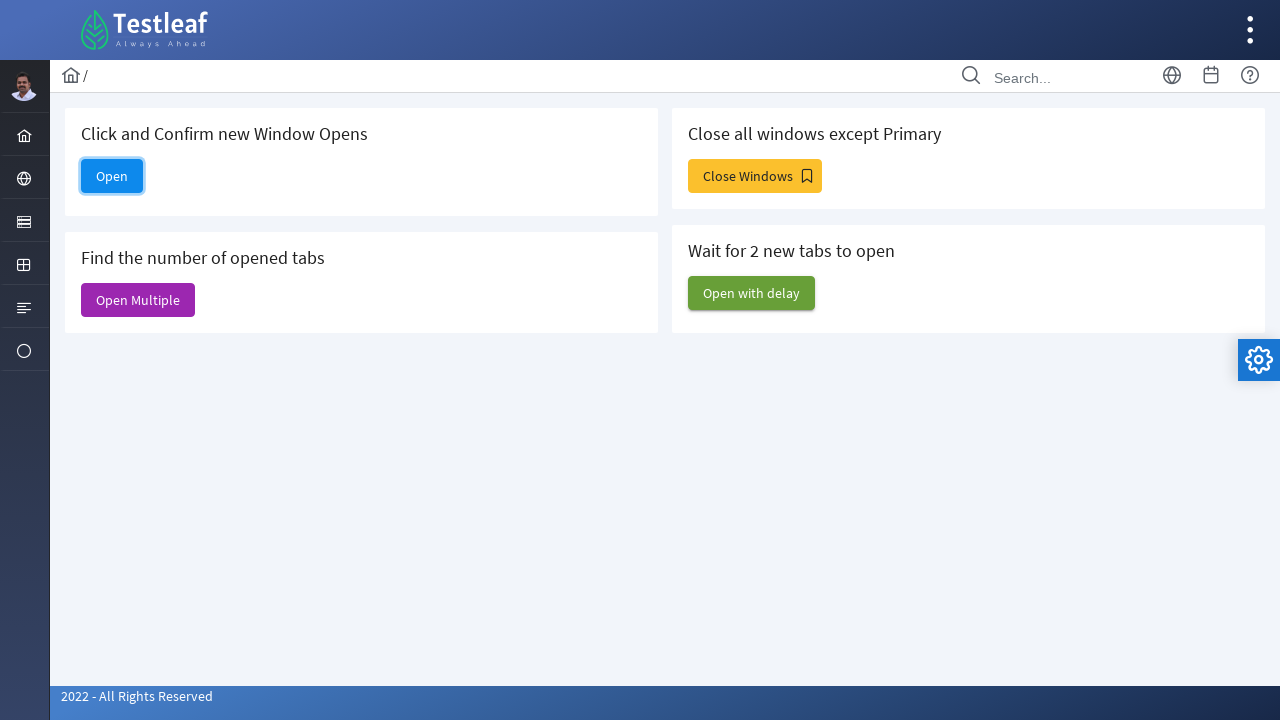

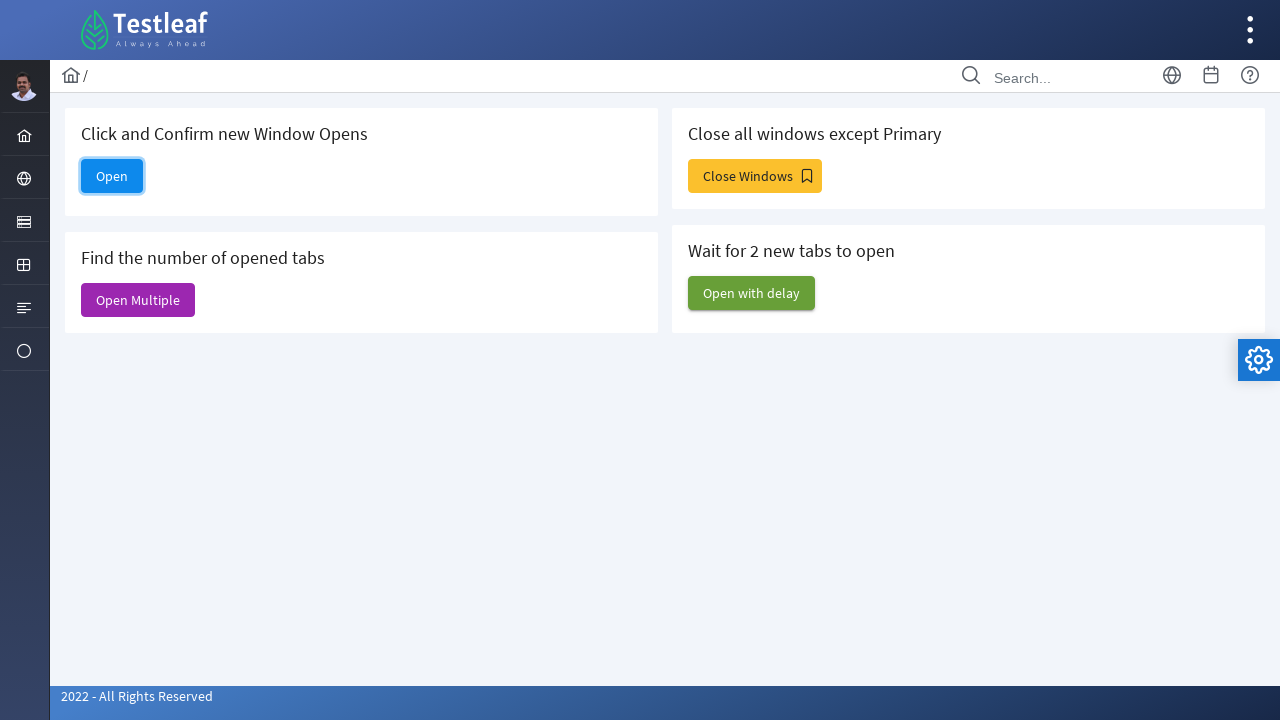